Tests hover interactions by moving cursor over user images to reveal hidden information

Starting URL: https://the-internet.herokuapp.com/hovers

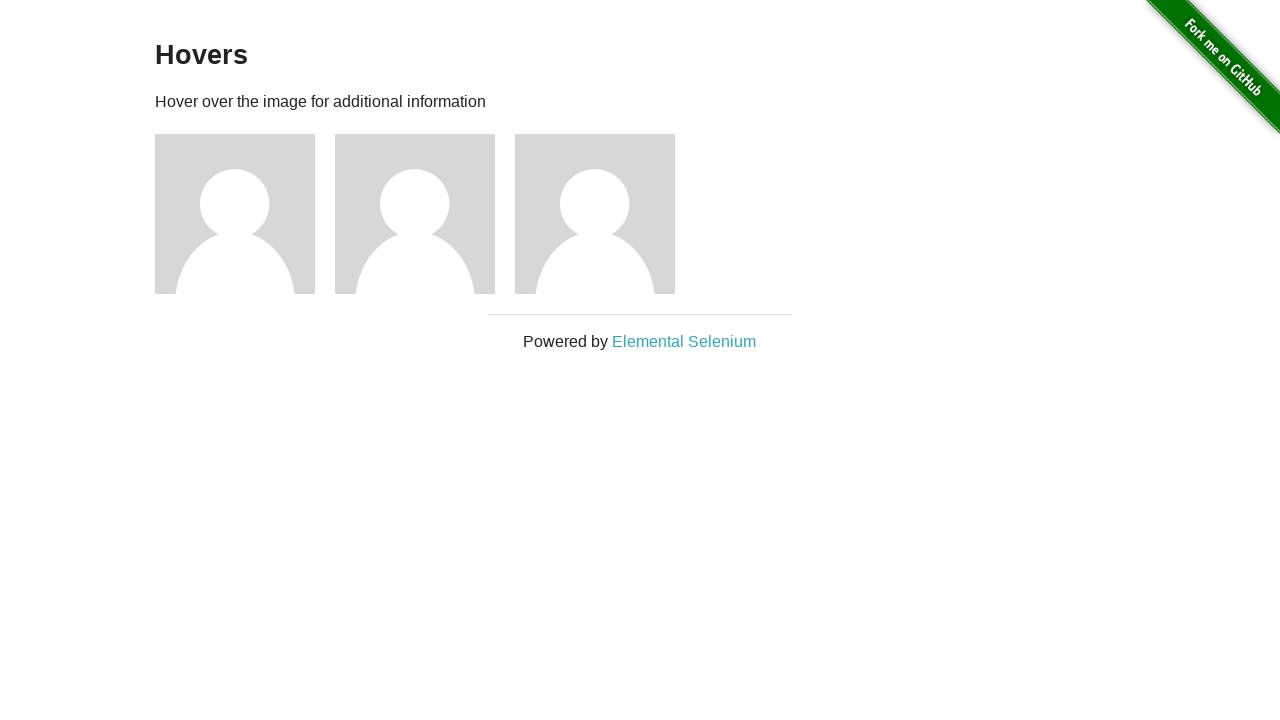

Navigated to hover elements test page
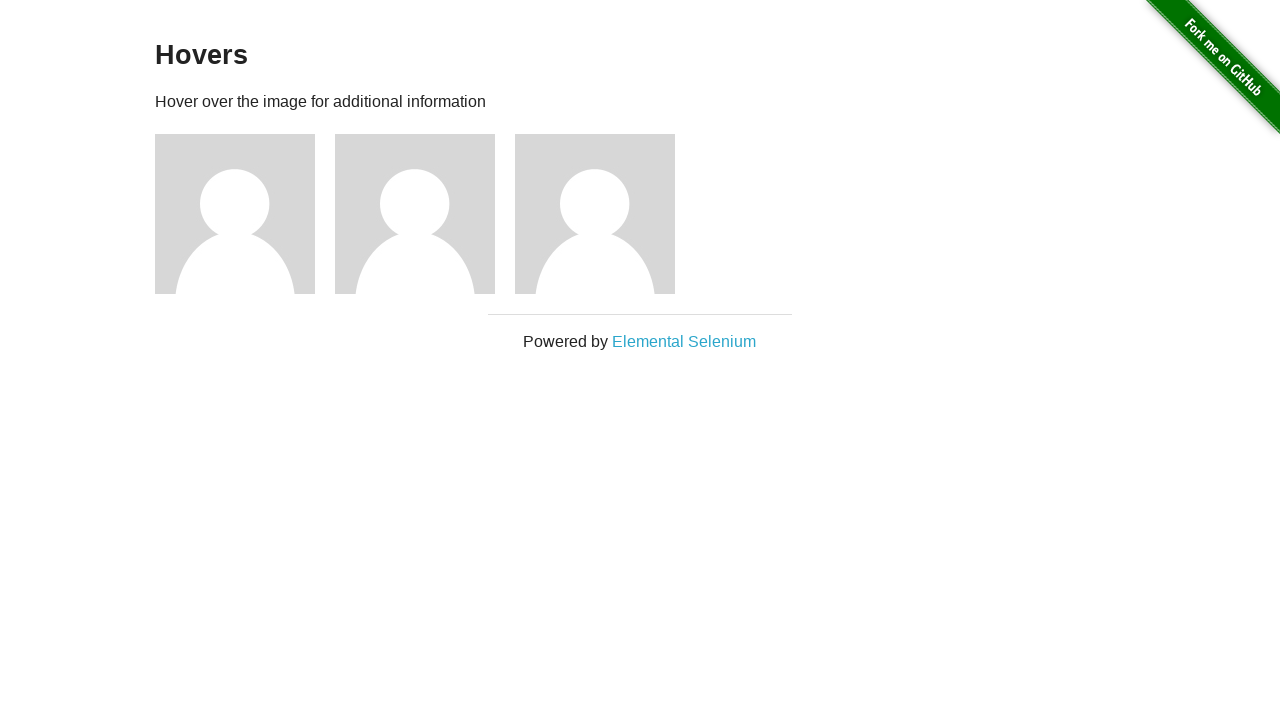

Hovered over first user image at (235, 214) on xpath=//*[@id="content"]/div/div[1]/img
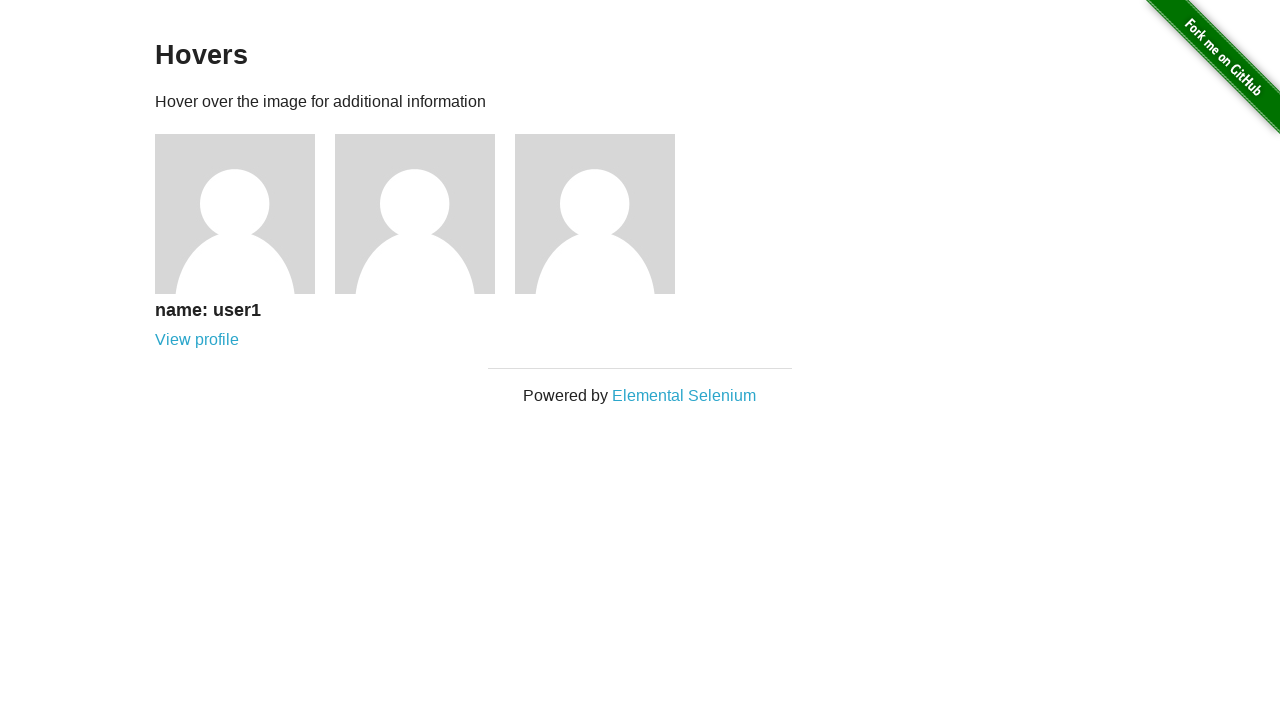

Hidden information revealed for first user
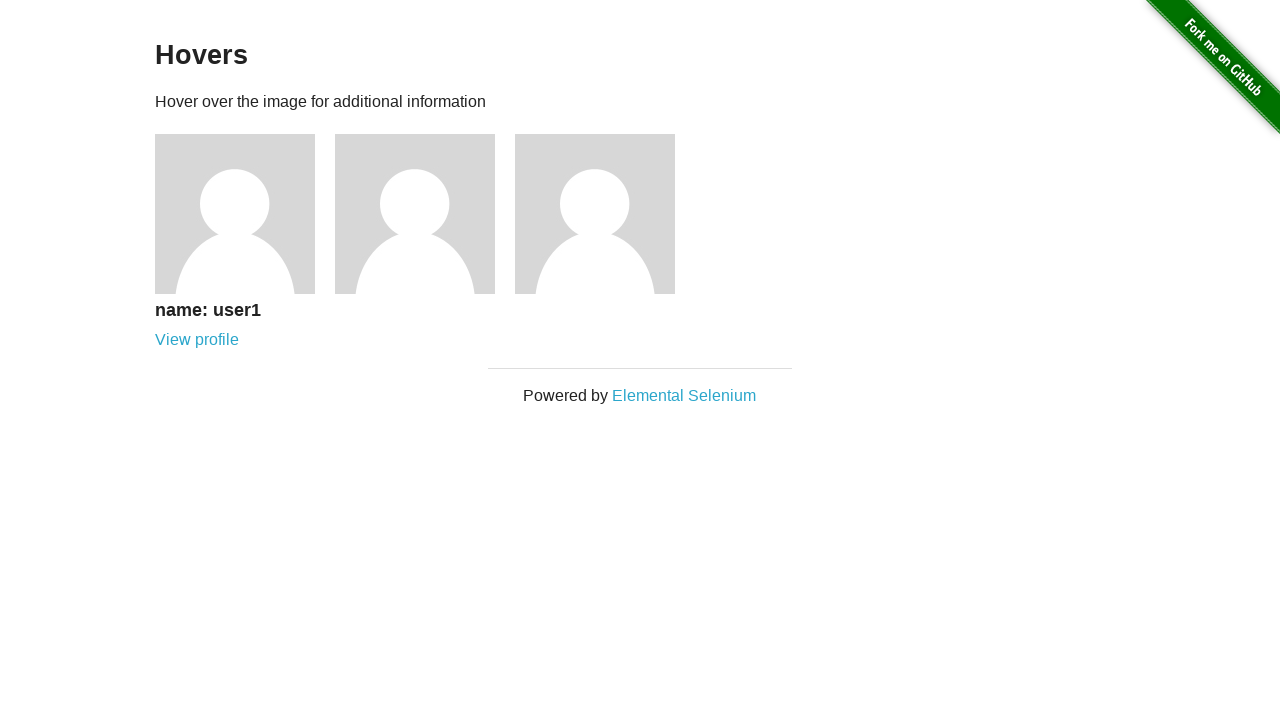

Hovered over second user image at (415, 214) on xpath=//*[@id="content"]/div/div[2]/img
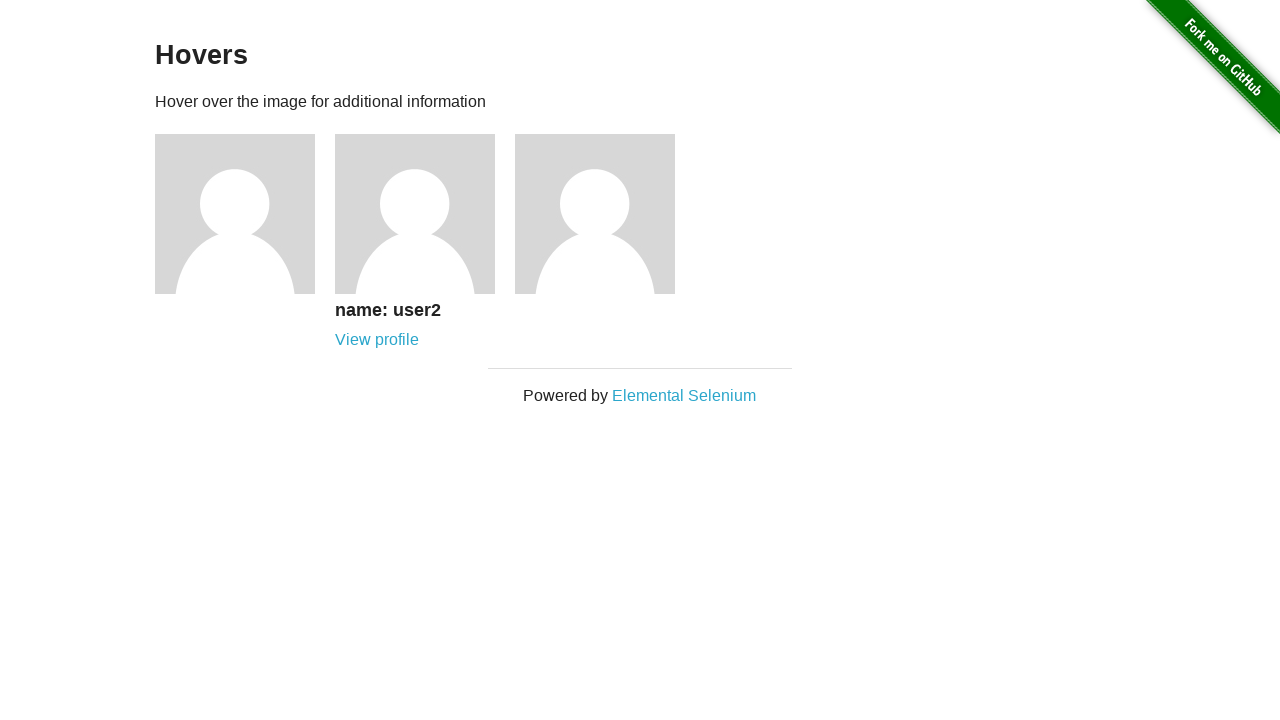

Hovered over third user image at (595, 214) on xpath=//*[@id="content"]/div/div[3]/img
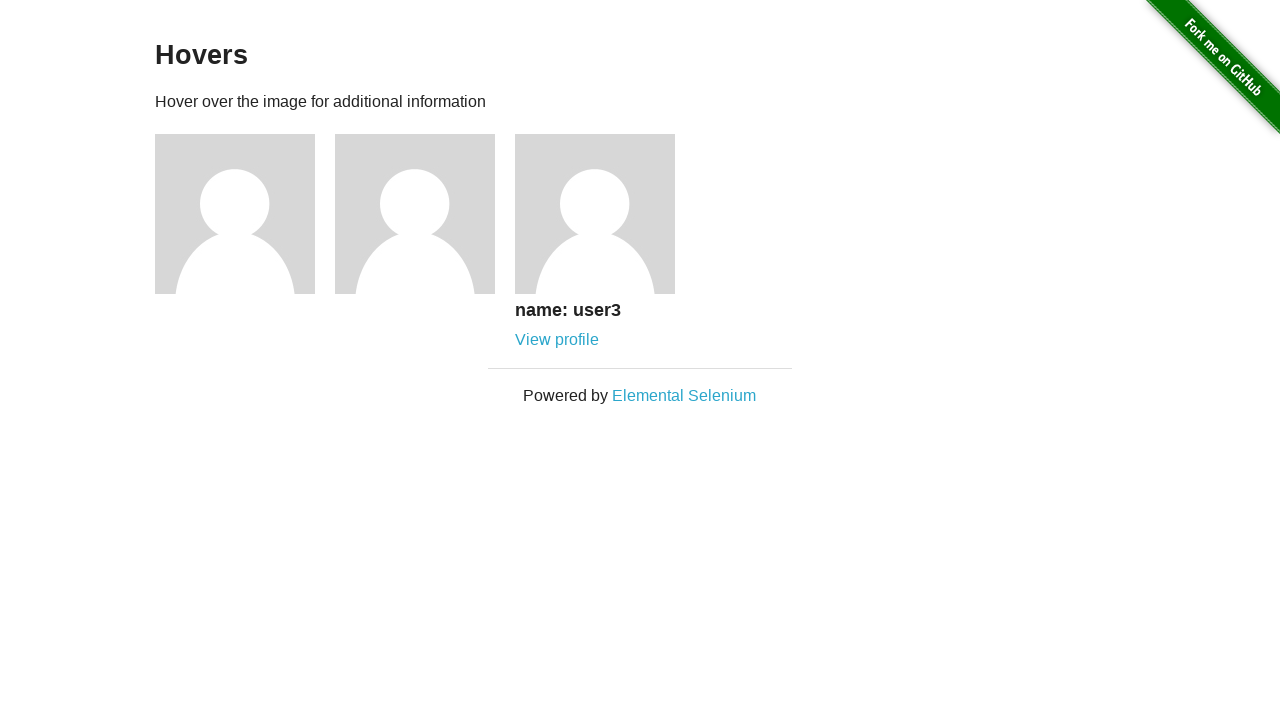

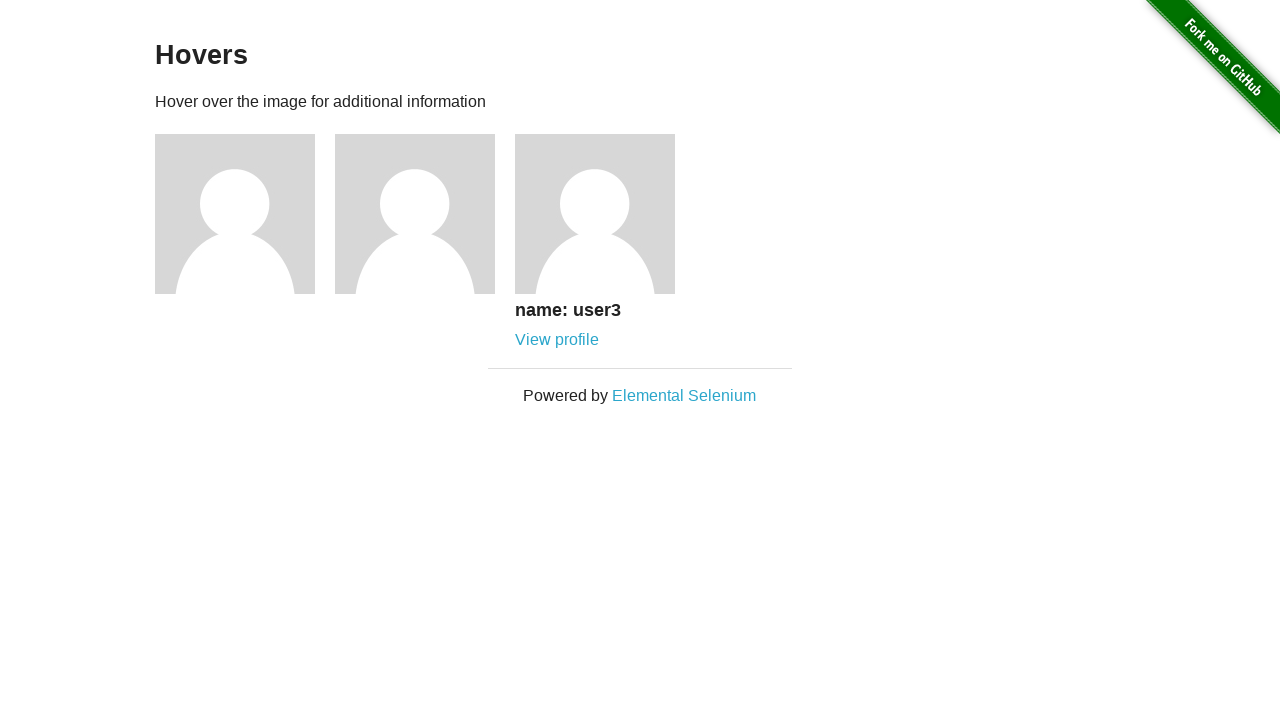